Tests the order status lookup feature by entering a non-existent order number and verifying that a "not found" image is displayed

Starting URL: https://qa-scooter.praktikum-services.ru/

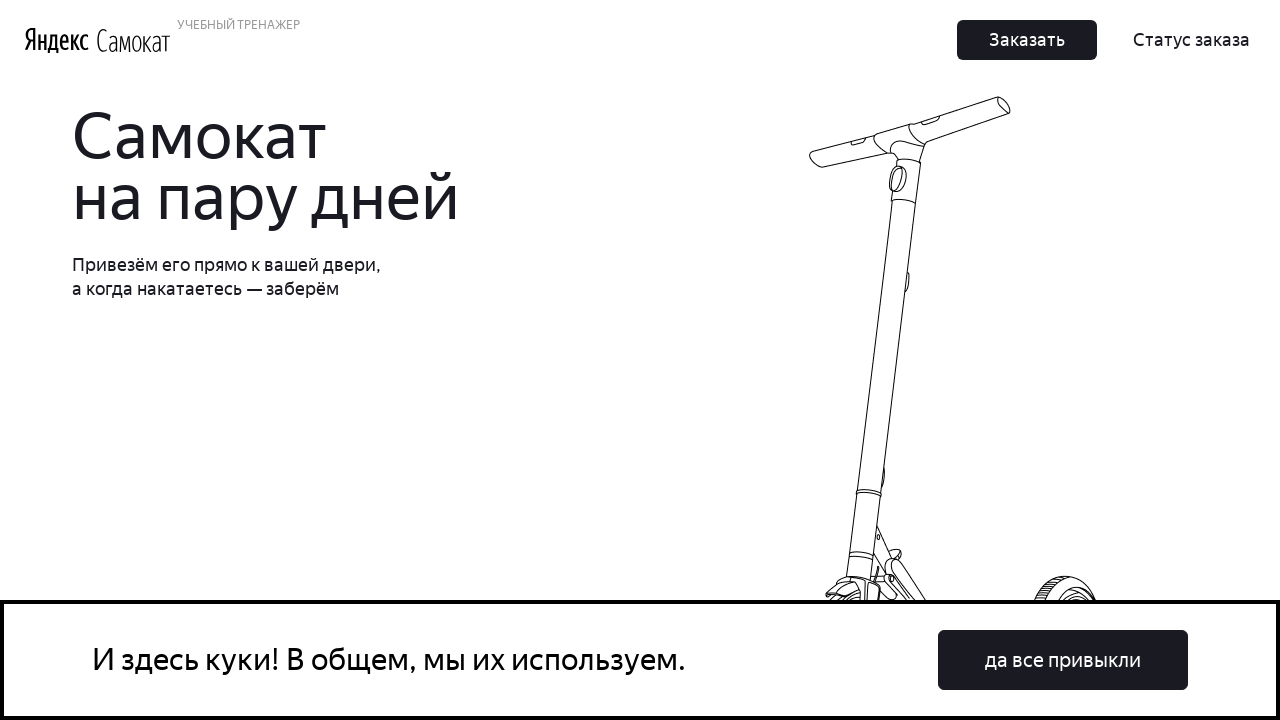

Clicked on Order Status button at (1192, 40) on button:has-text('Статус заказа')
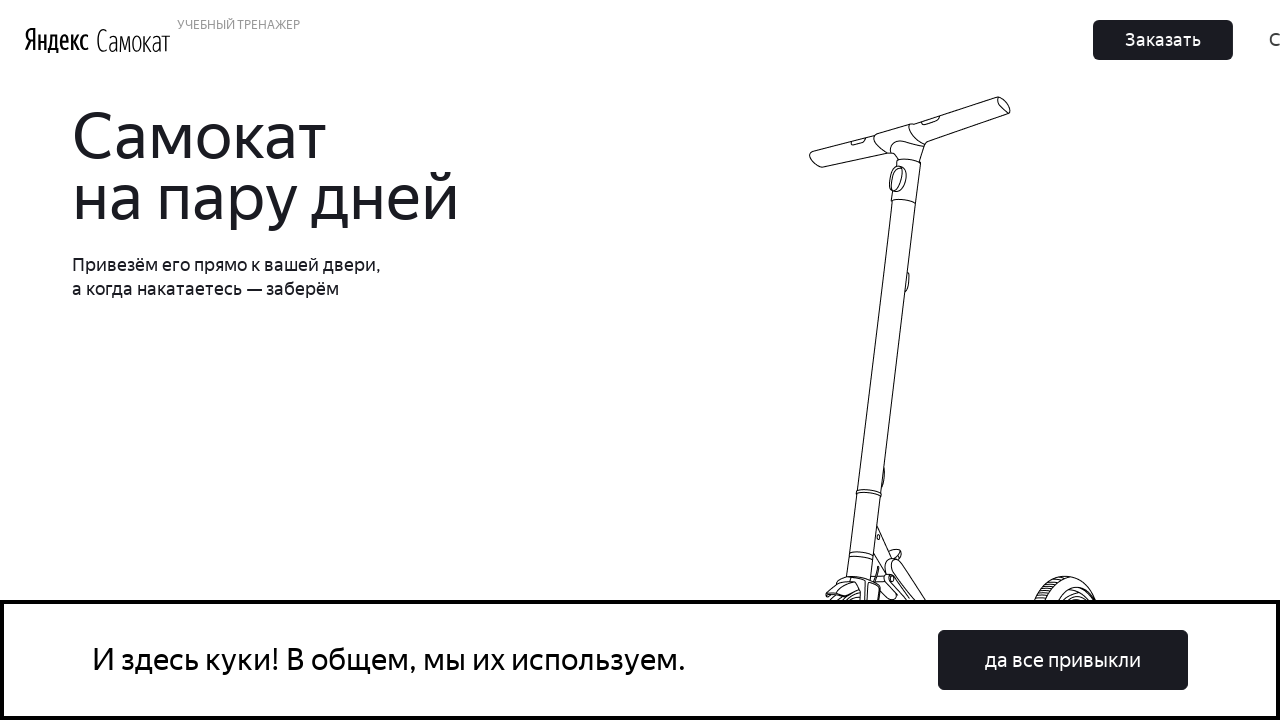

Entered non-existent order number '9376546285716' on input[placeholder*='номер']
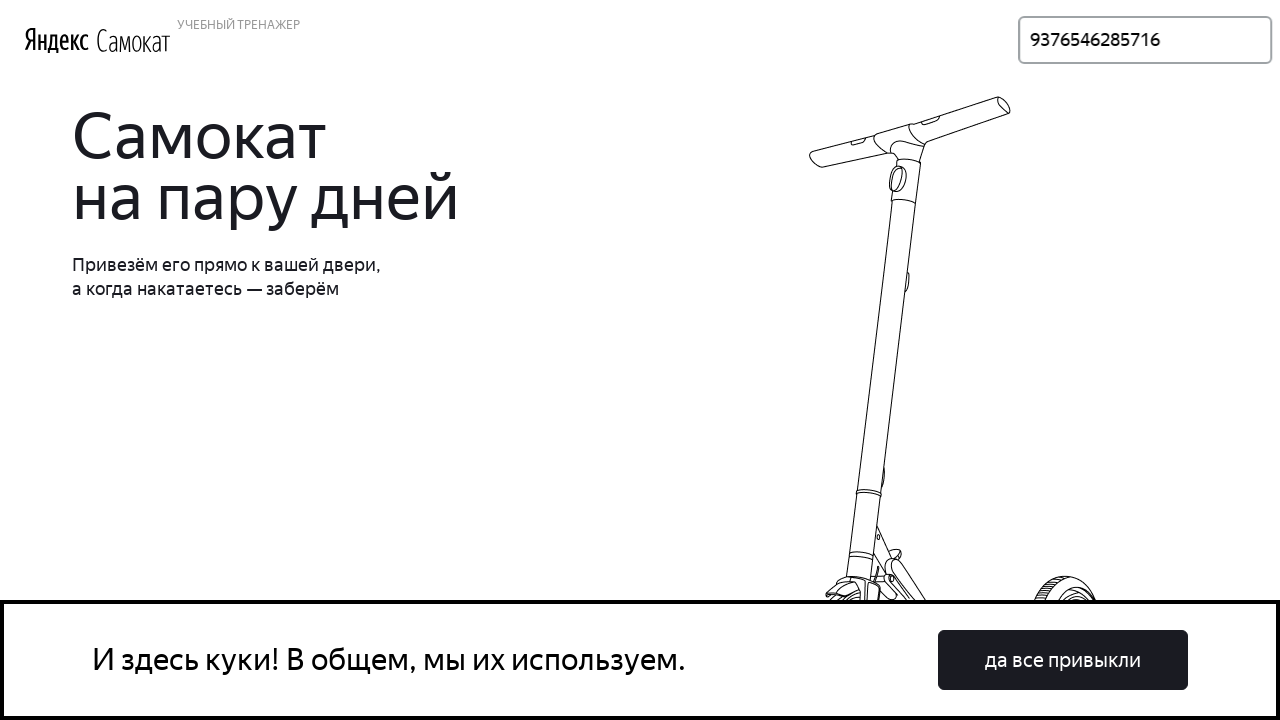

Clicked Go button to search for order at (1216, 40) on button:has-text('Go')
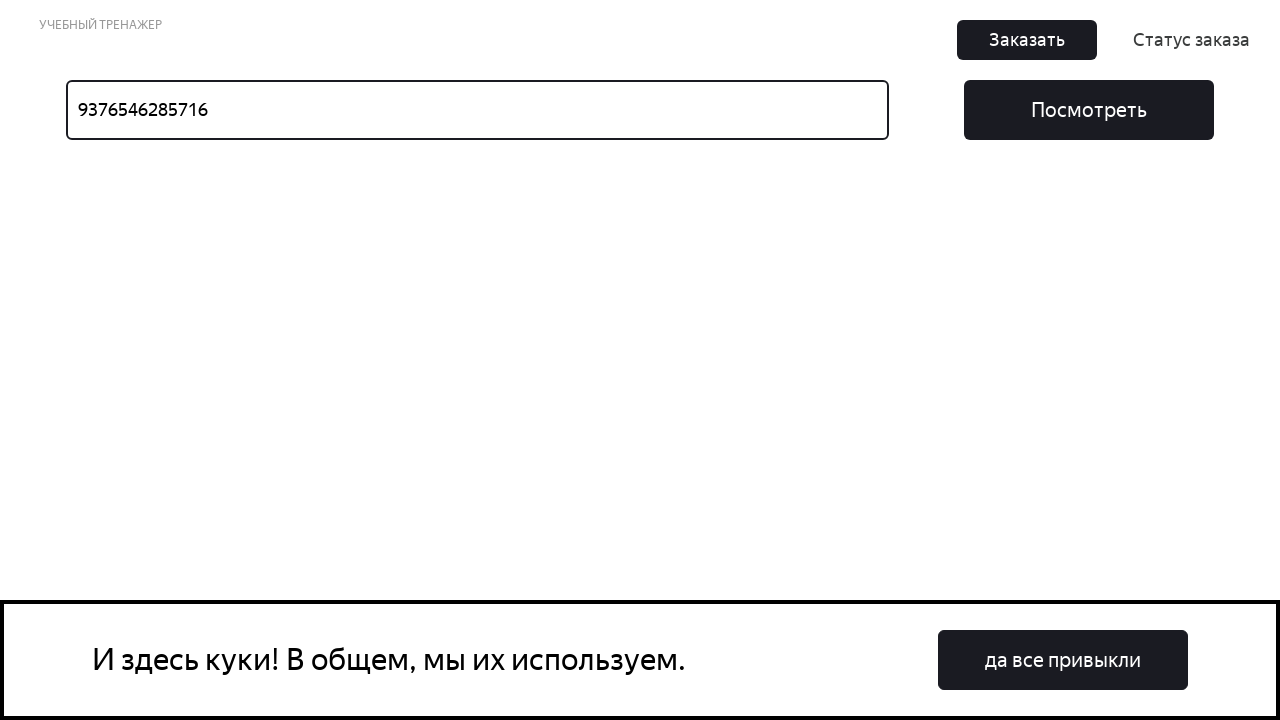

Verified that 'Not found' image is displayed
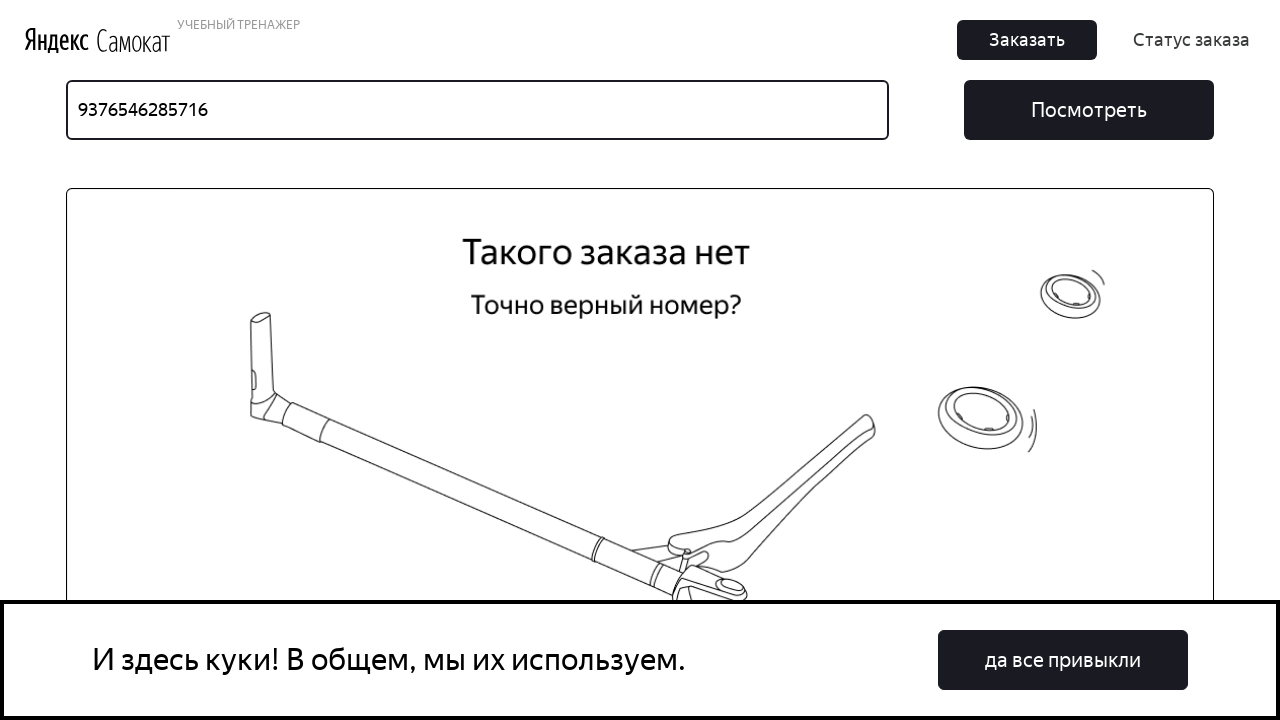

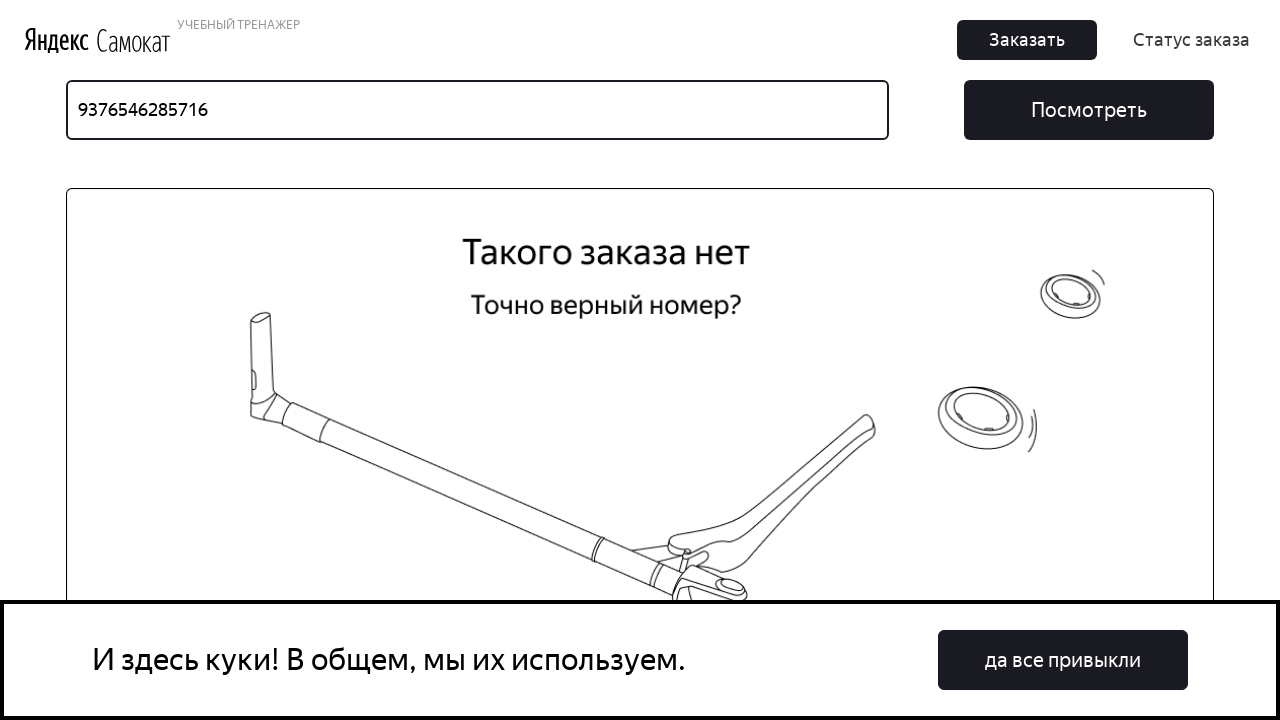